Tests keyboard navigation on the DataTables website by performing page scrolling actions using keyboard keys

Starting URL: https://datatables.net/

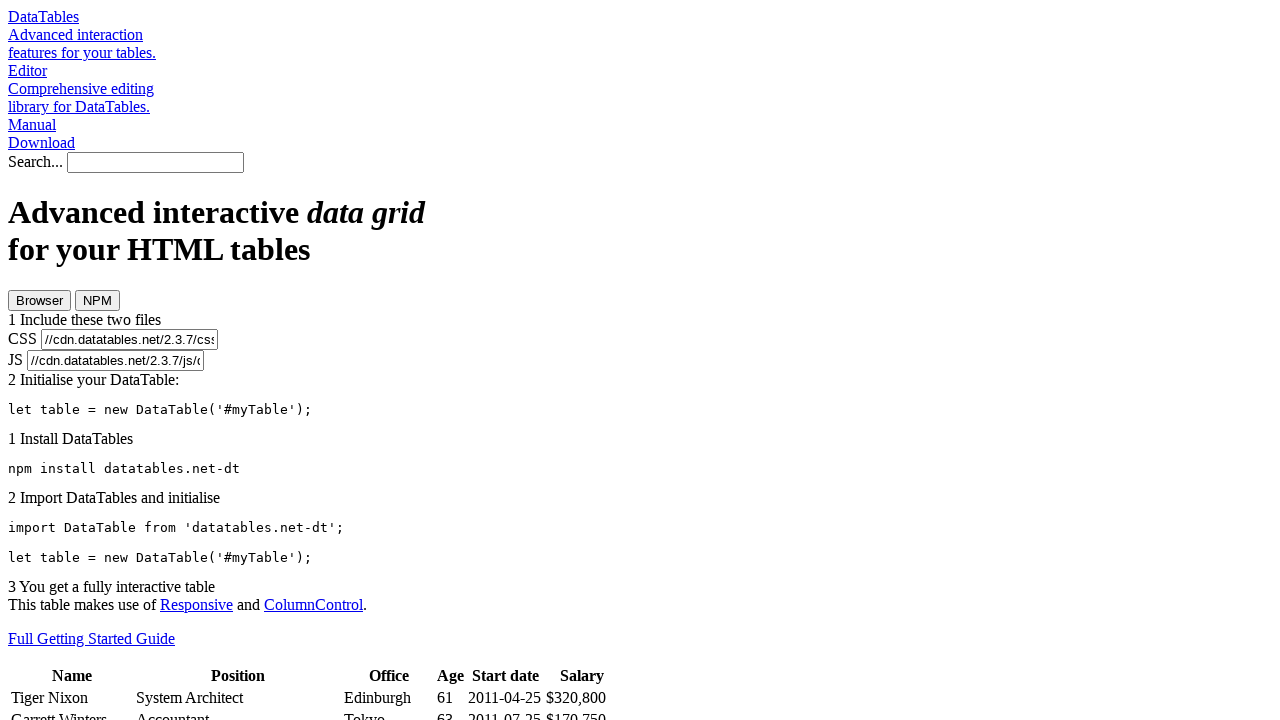

Pressed PageDown key to scroll down the page
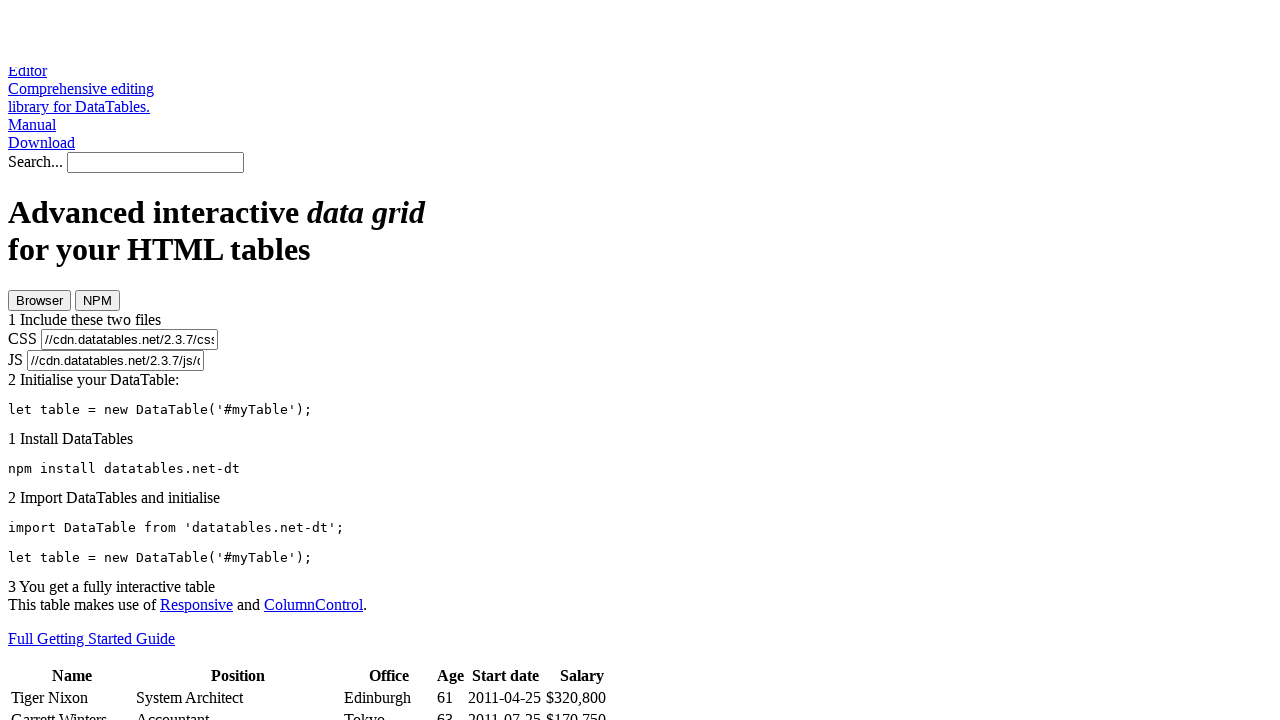

Pressed PageUp key to scroll up the page
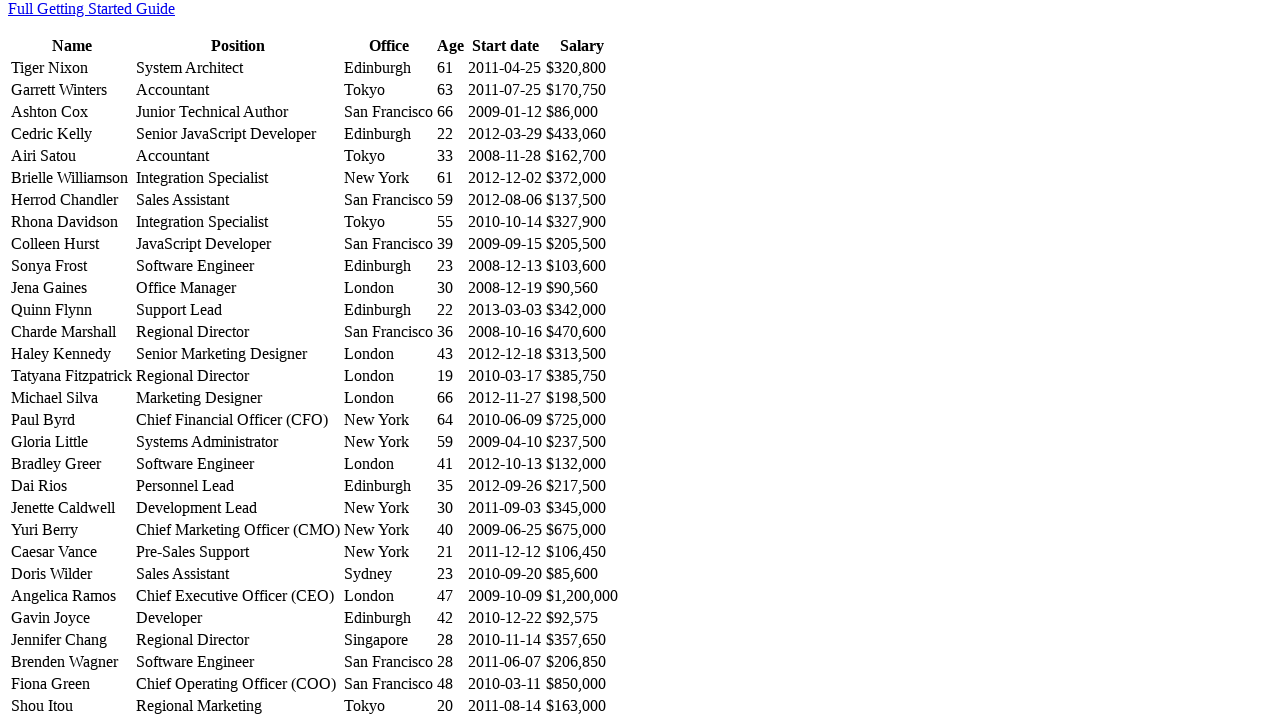

Pressed End key to navigate to bottom of page
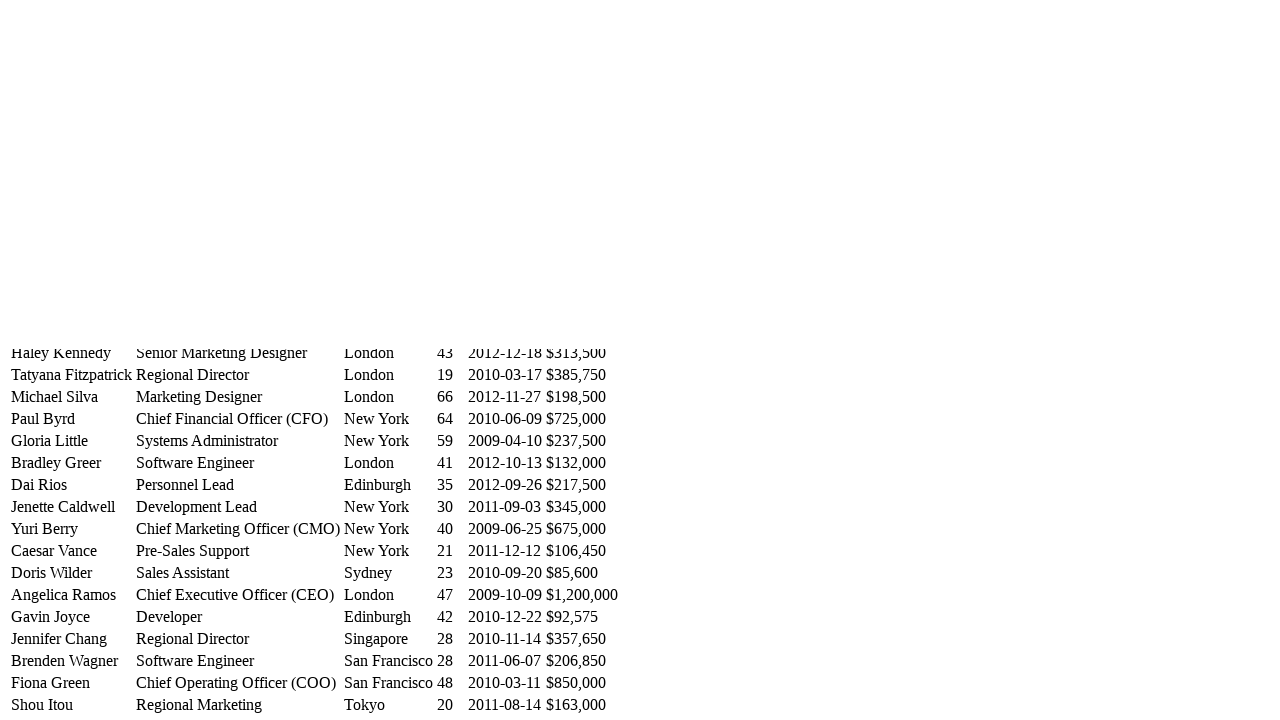

Pressed Home key to navigate to top of page
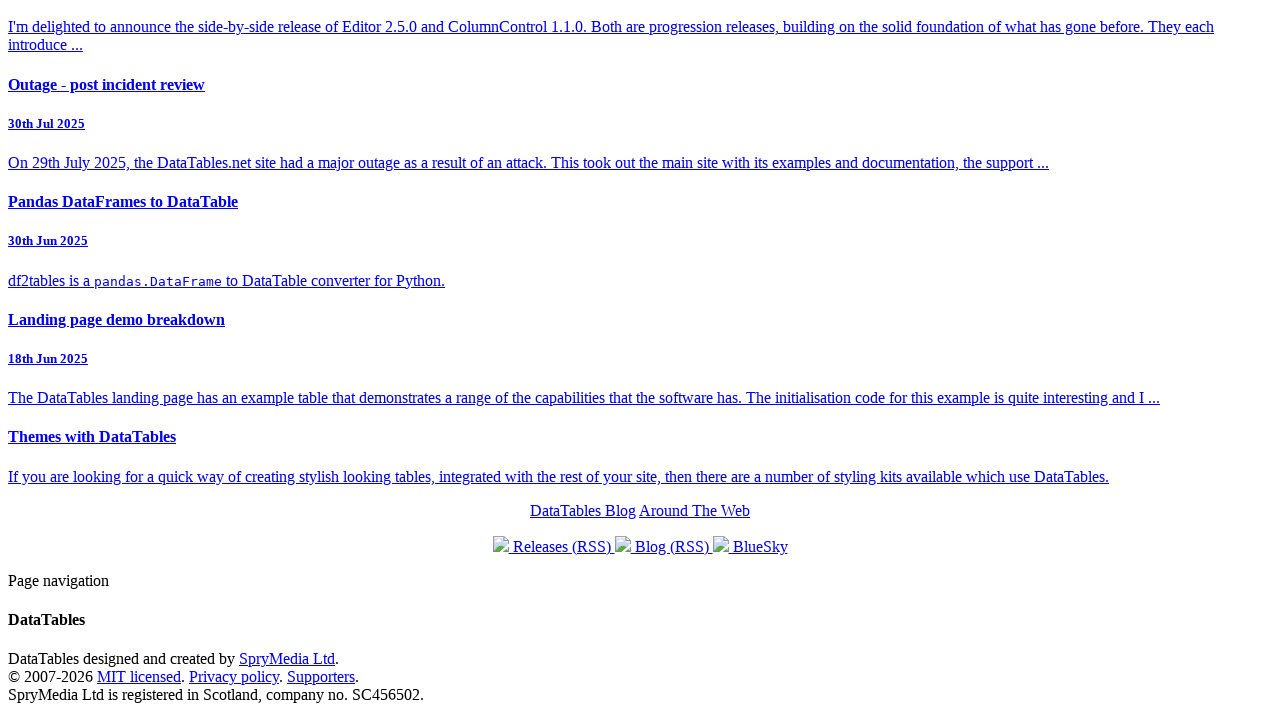

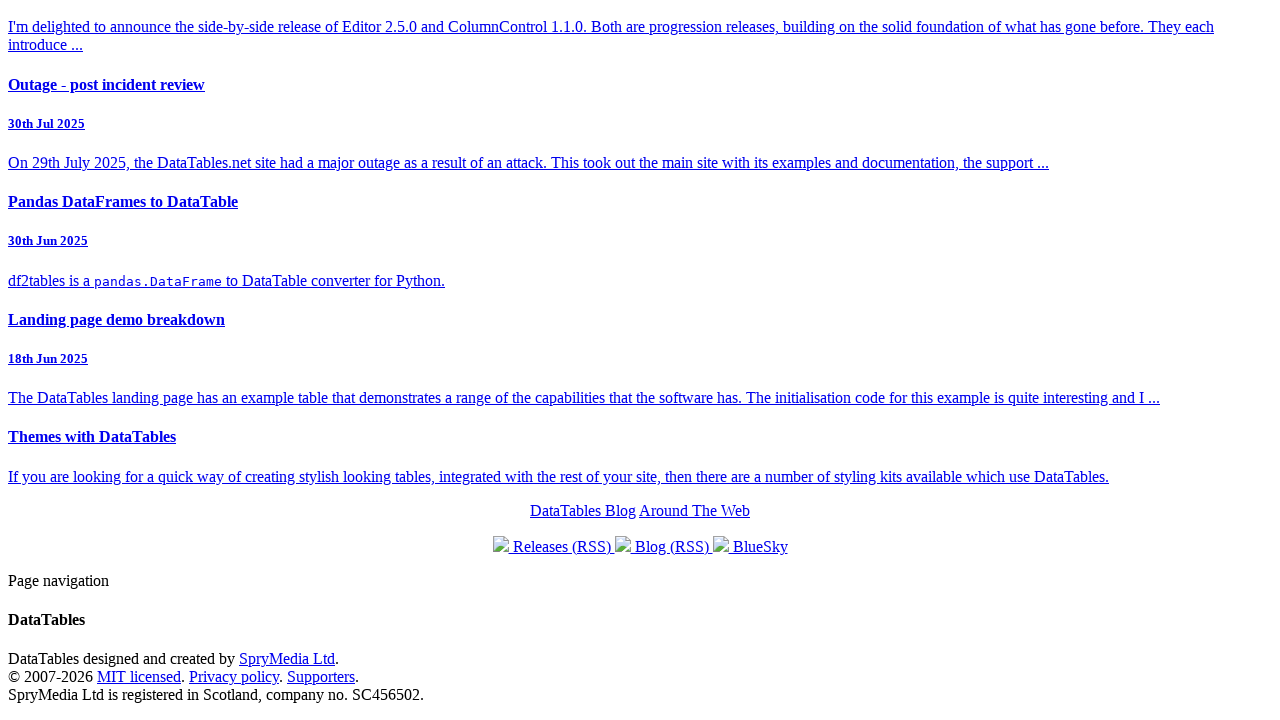